Navigates to the login page of a practice testing website

Starting URL: https://practice.expandtesting.com/login

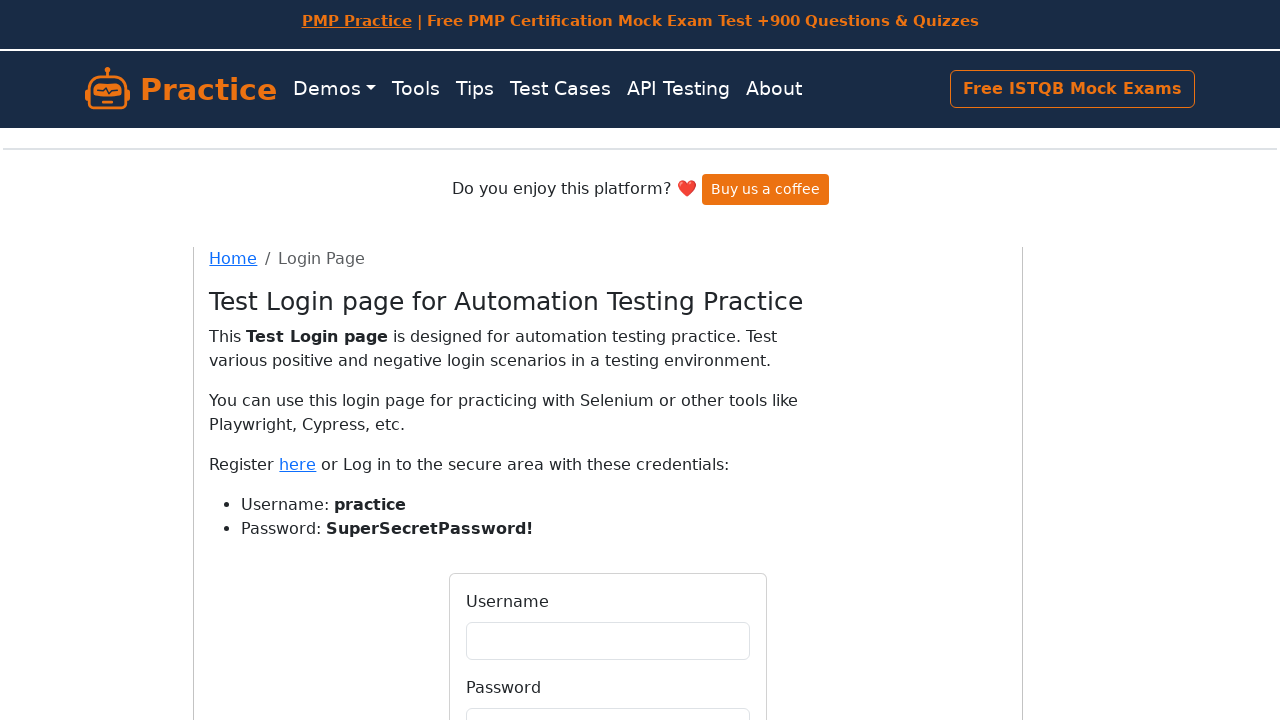

Navigated to the login page of practice testing website
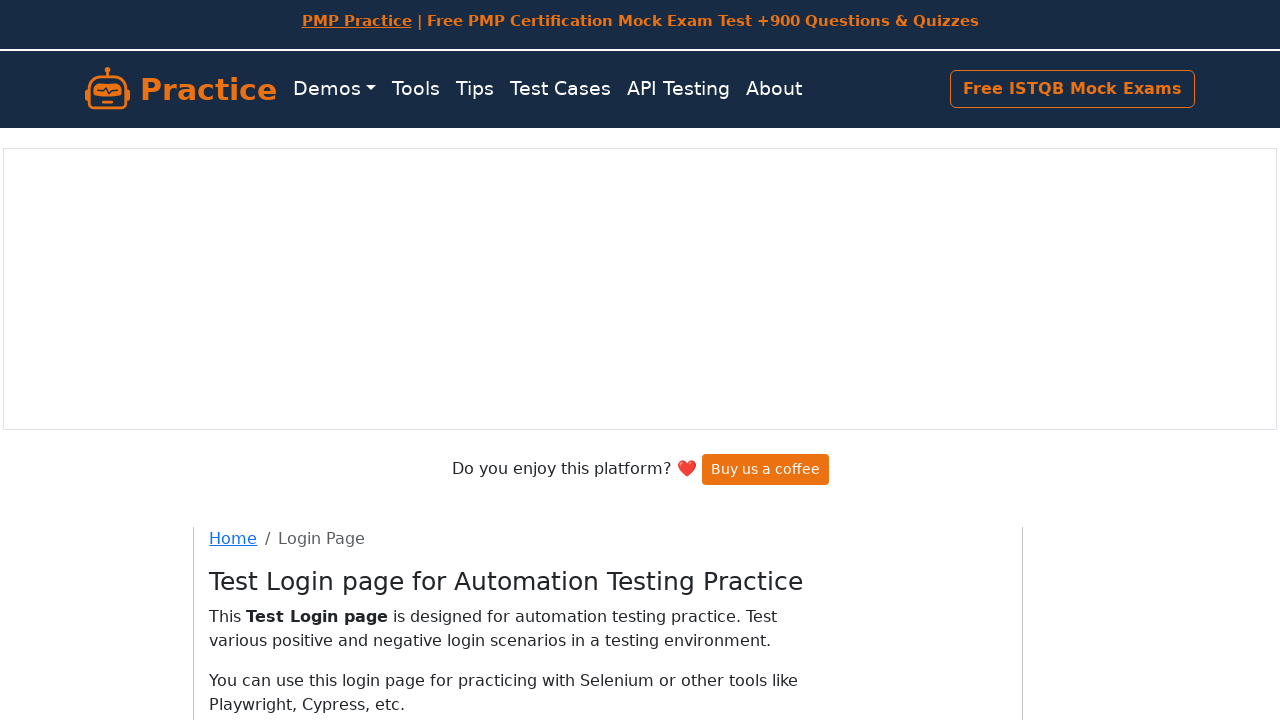

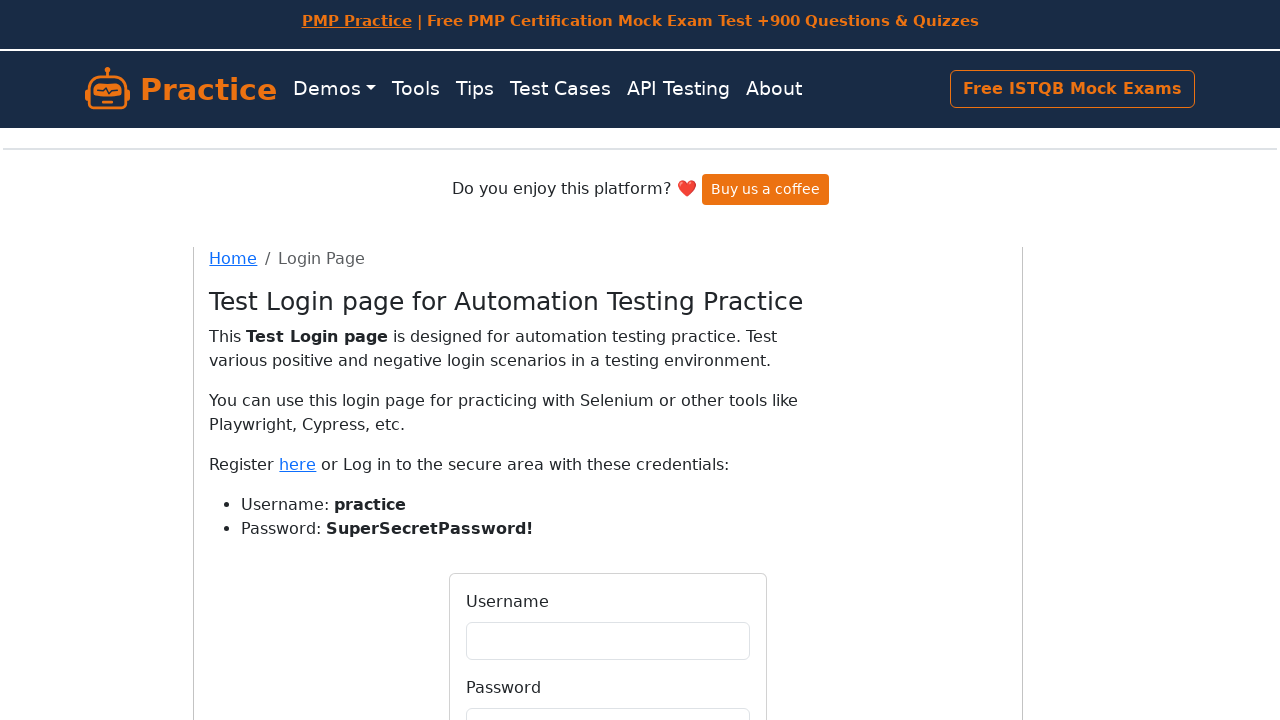